Tests relative CSS selectors on a practice page by selecting users via checkboxes using positional selectors (left-of, right-of, above, below, near) and extracting text content from nearby elements

Starting URL: https://selectorshub.com/xpath-practice-page/

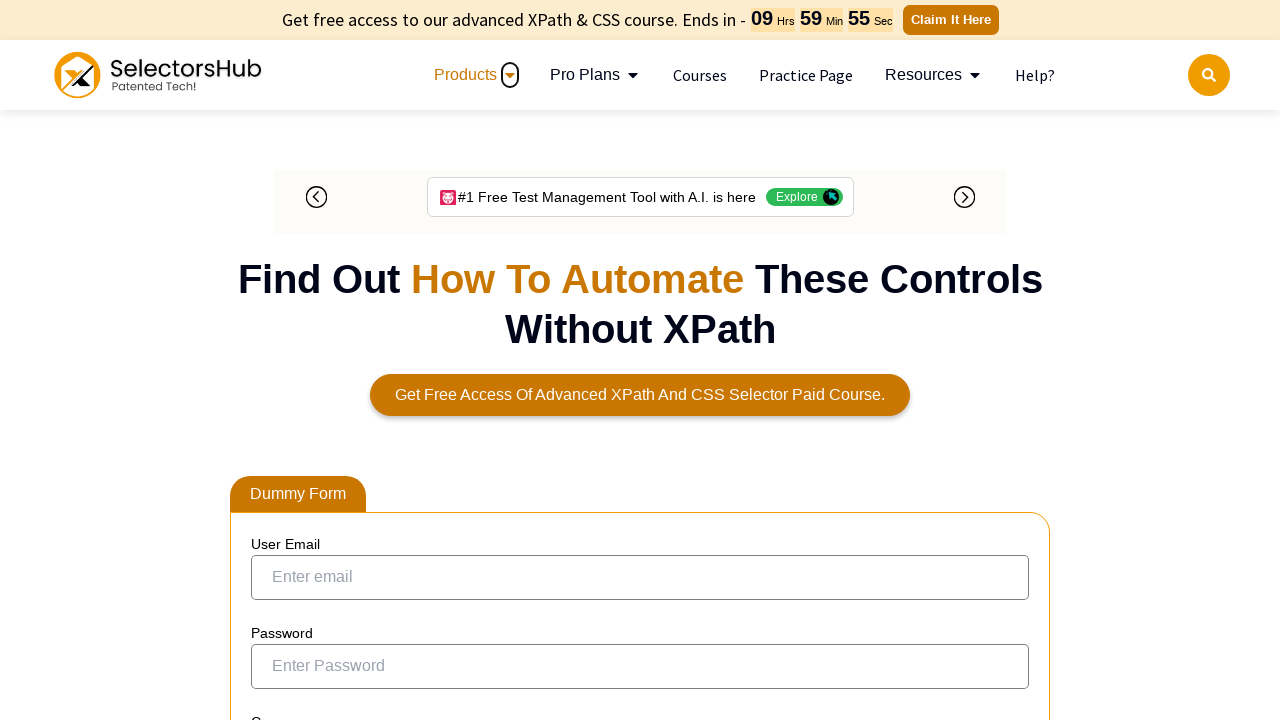

Clicked checkbox for Joe.Root using left-of relative selector at (274, 353) on input[type='checkbox']:left-of(:text('Joe.Root')) >> nth=0
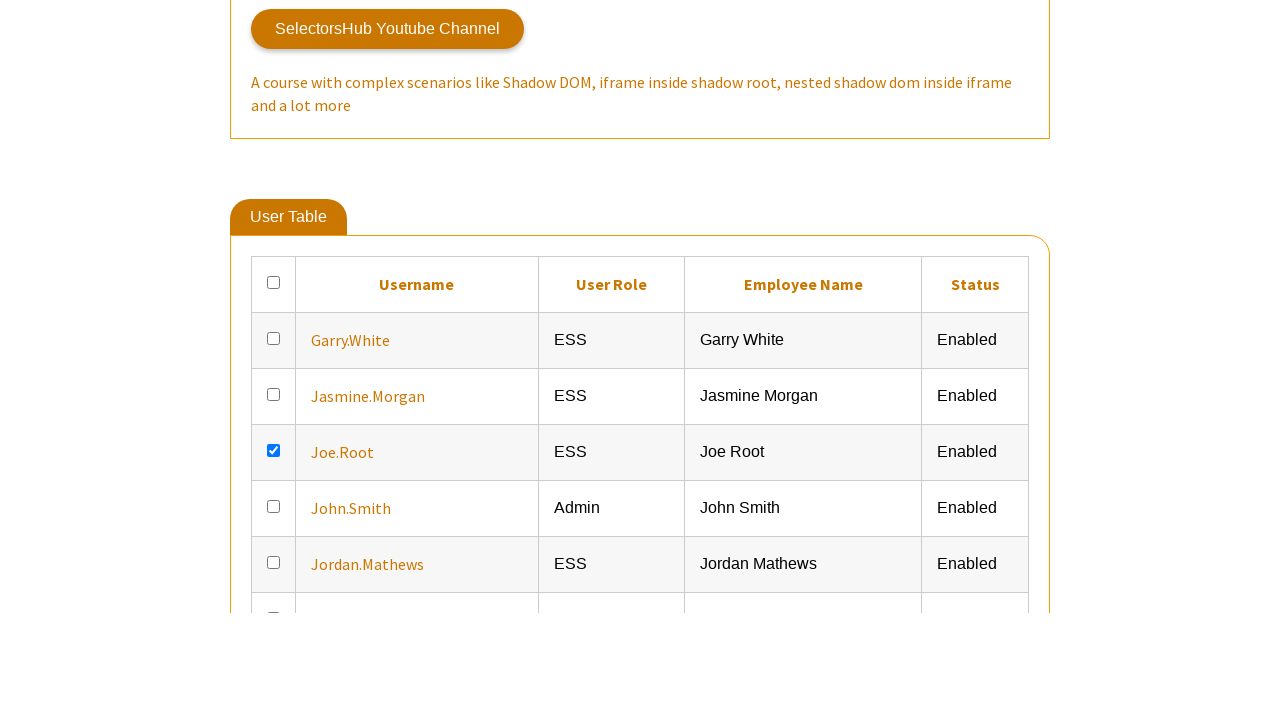

Clicked checkbox for John.Smith using left-of relative selector at (274, 360) on input[type='checkbox']:left-of(:text('John.Smith')) >> nth=0
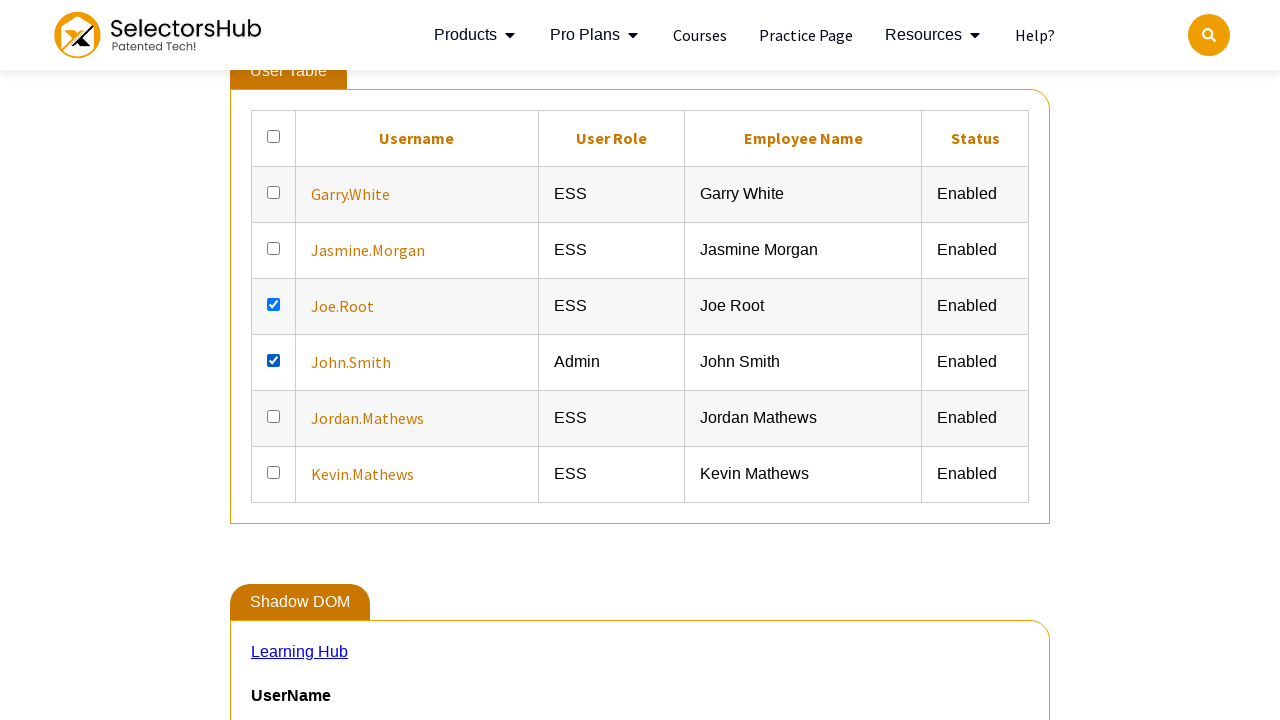

Retrieved role text for Joe.Root using right-of relative selector
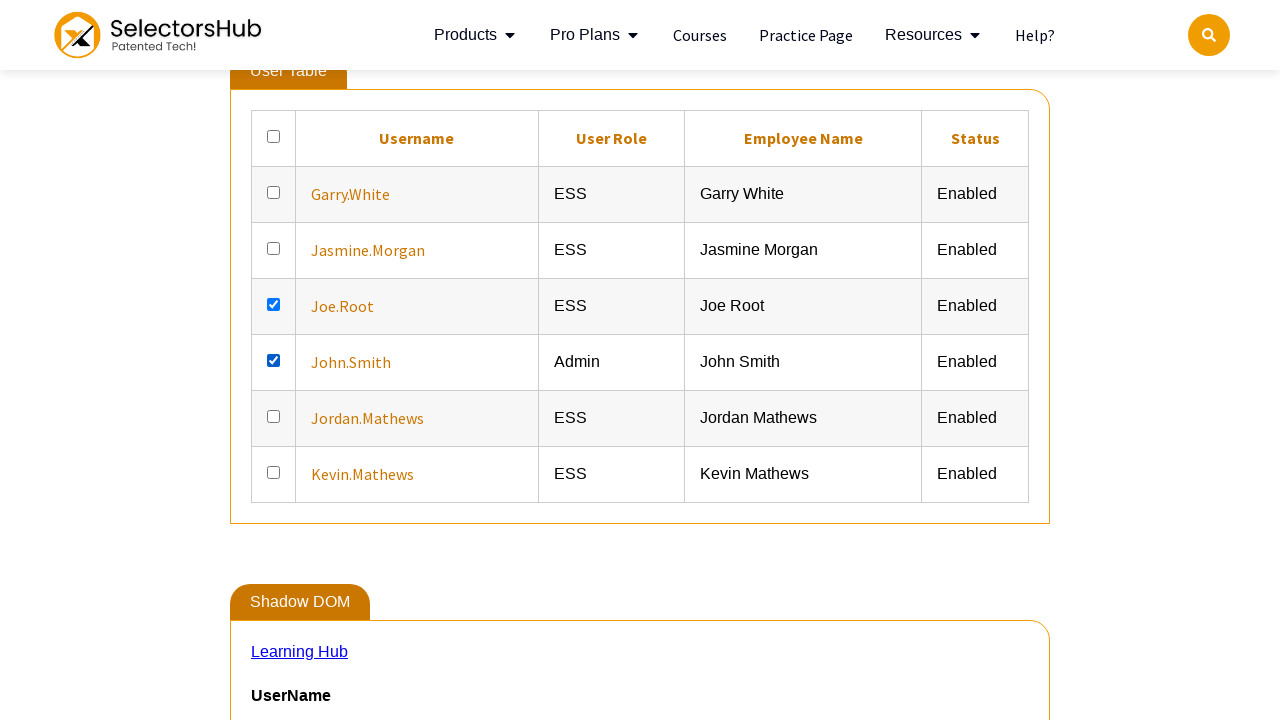

Retrieved role text for John.Smith using right-of relative selector
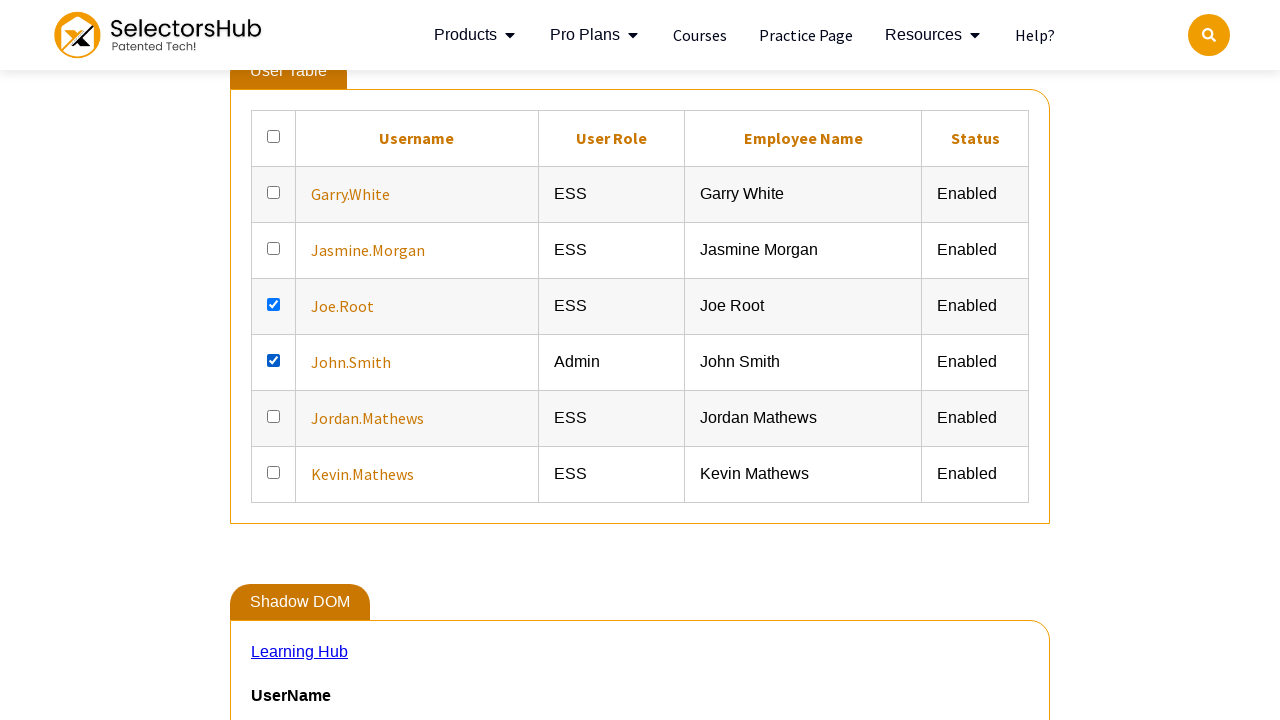

Retrieved element above Joe.Root using above relative selector
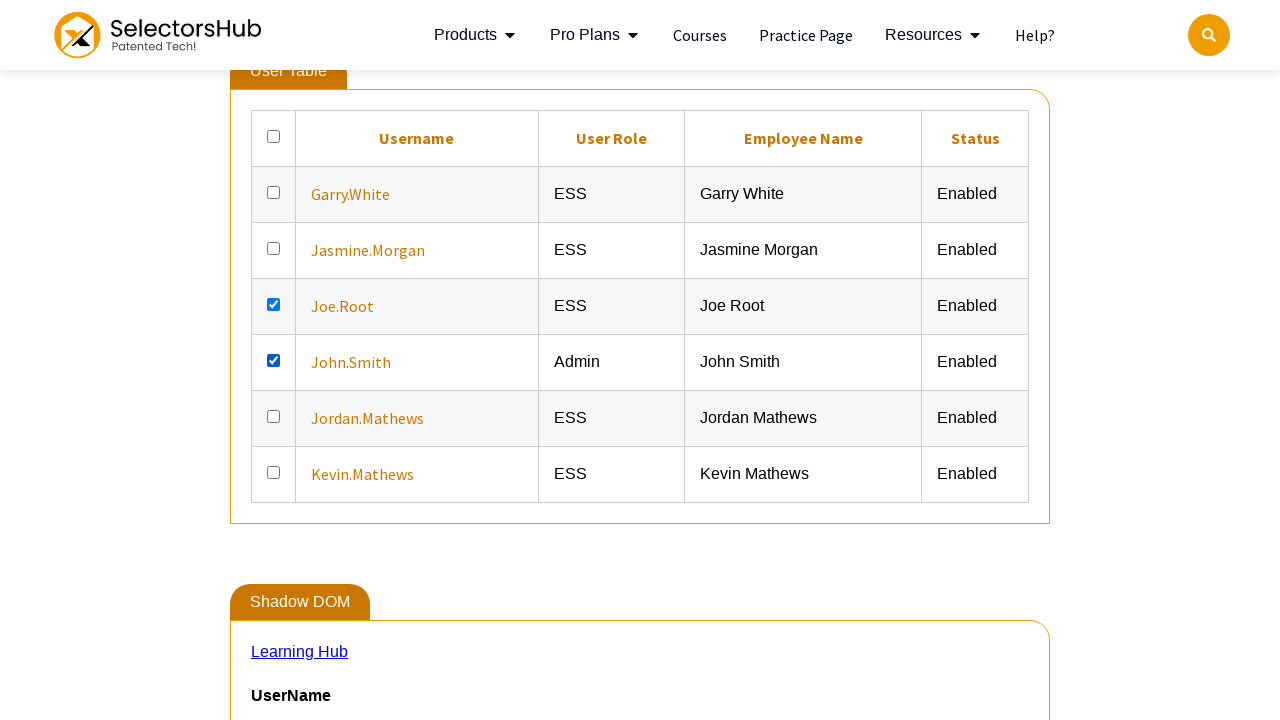

Retrieved element below Joe.Root using below relative selector
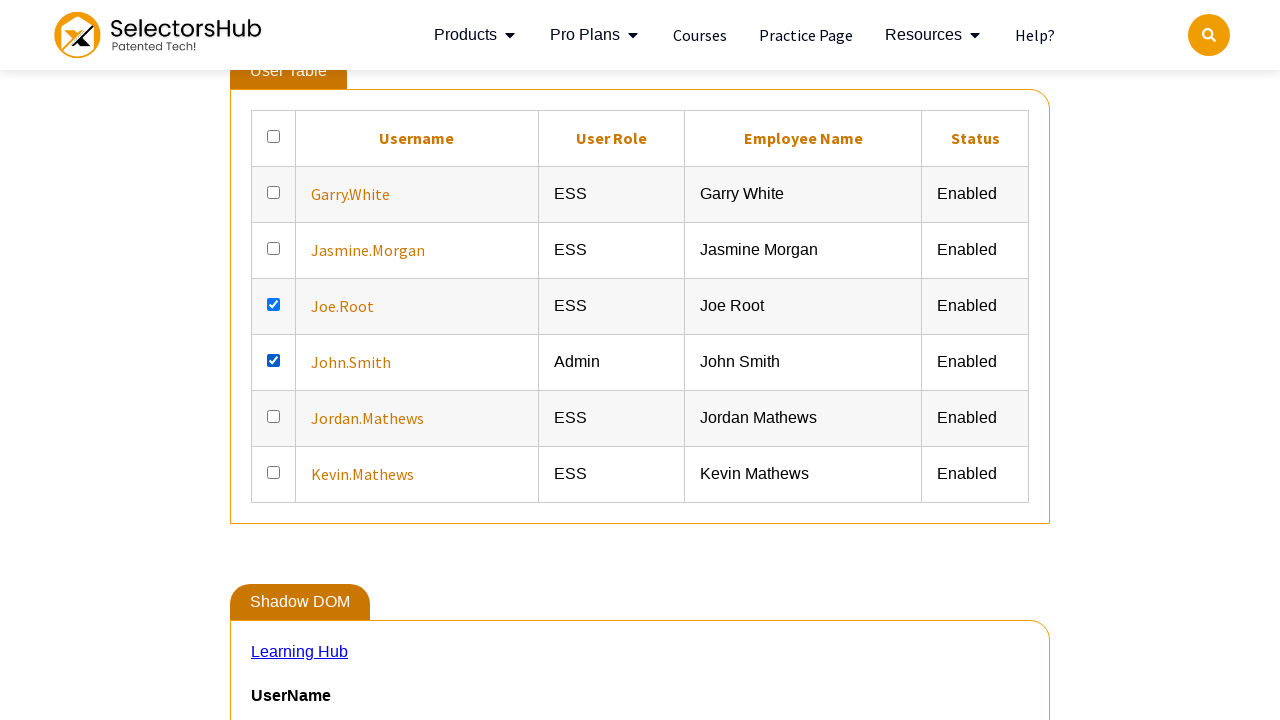

Located all elements within 100px of Joe.Root using near relative selector
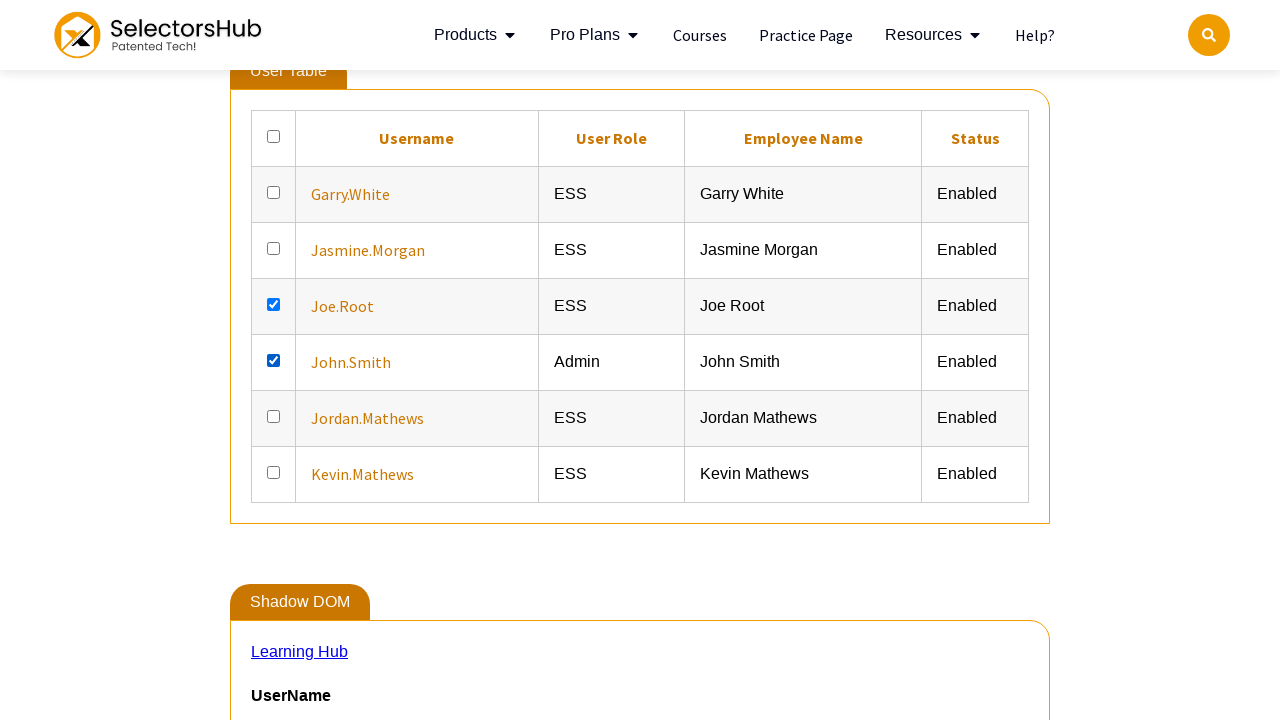

Retrieved text content from all nearby elements
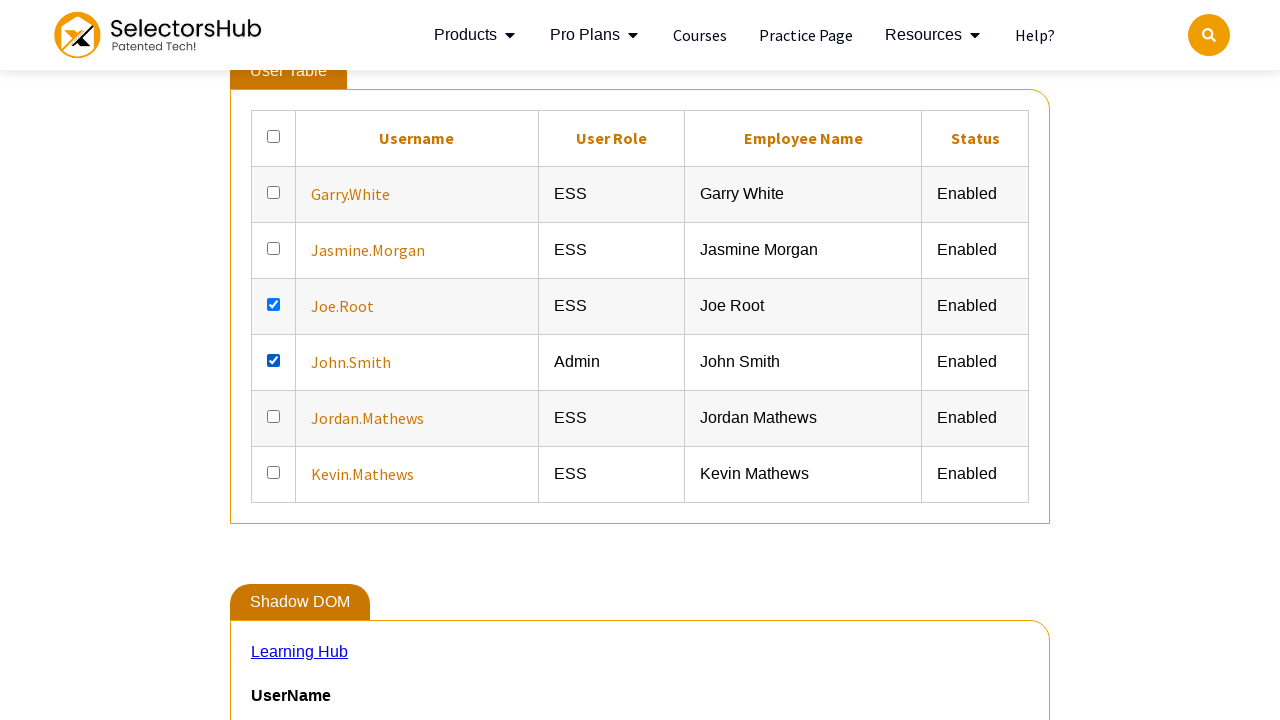

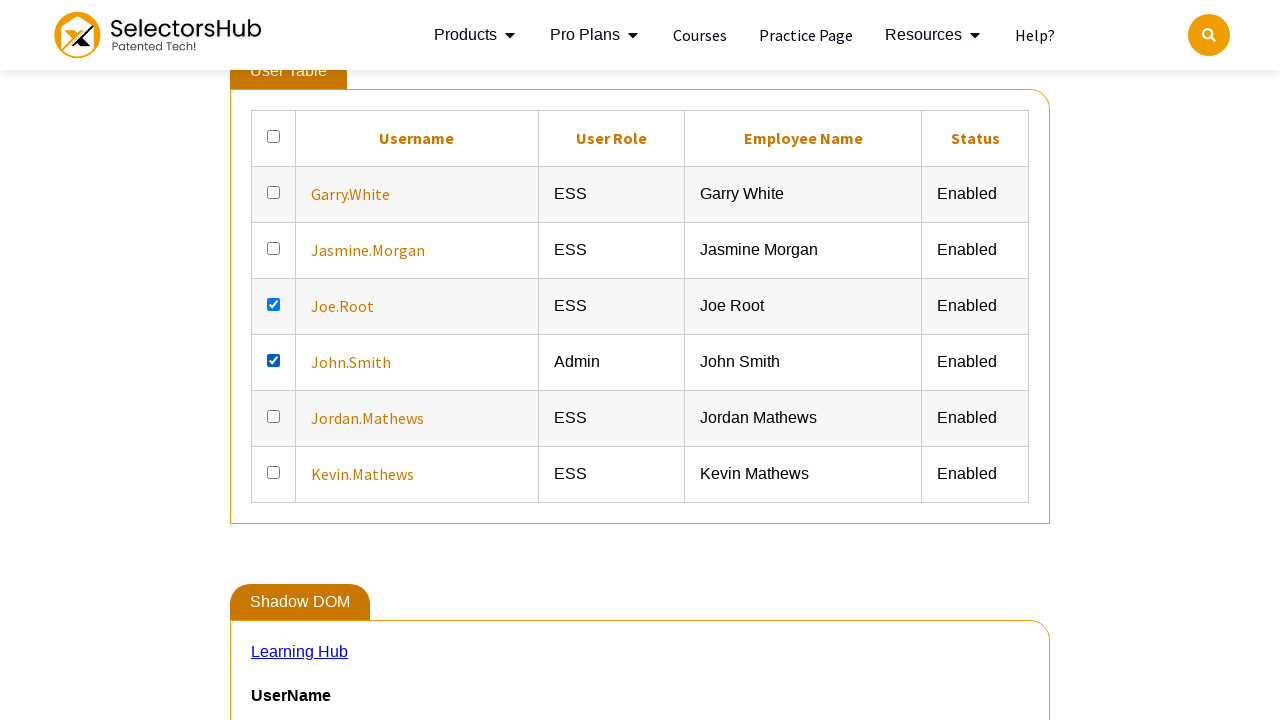